Tests drag and drop functionality within an iframe using both the general dragTo method and precise mouse control methods to move photo items to a trash container

Starting URL: https://www.globalsqa.com/demo-site/draganddrop/

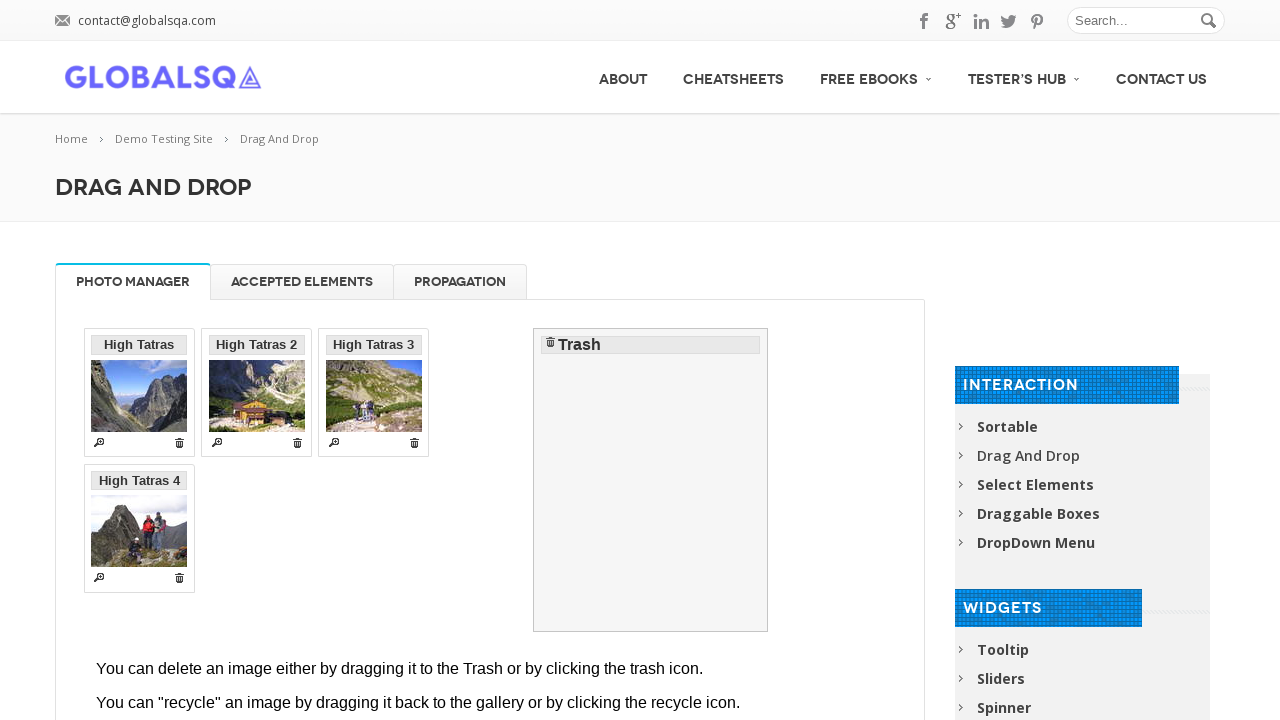

Located Photo Manager iframe
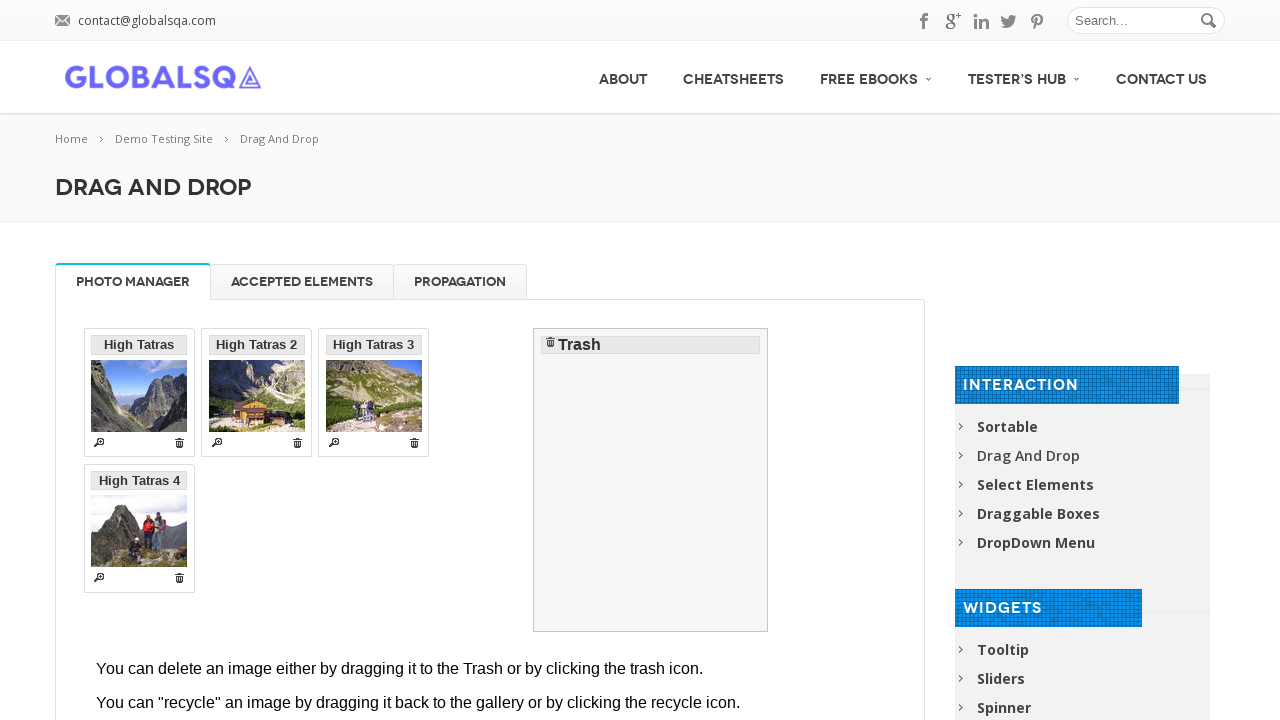

Dragged 'High Tatras 3' photo to trash using dragTo method at (651, 480)
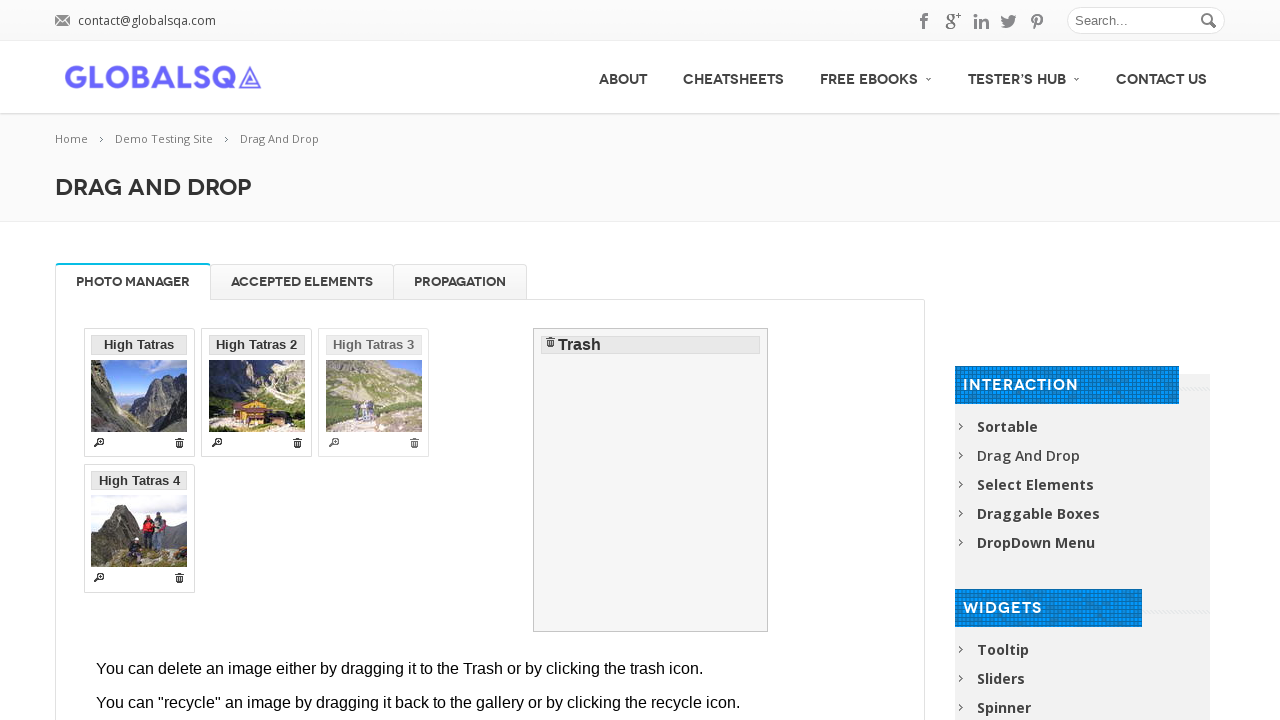

Hovered over 'High Tatras 4' photo element at (374, 393) on [rel-title="Photo Manager"] iframe >> internal:control=enter-frame >> li >> inte
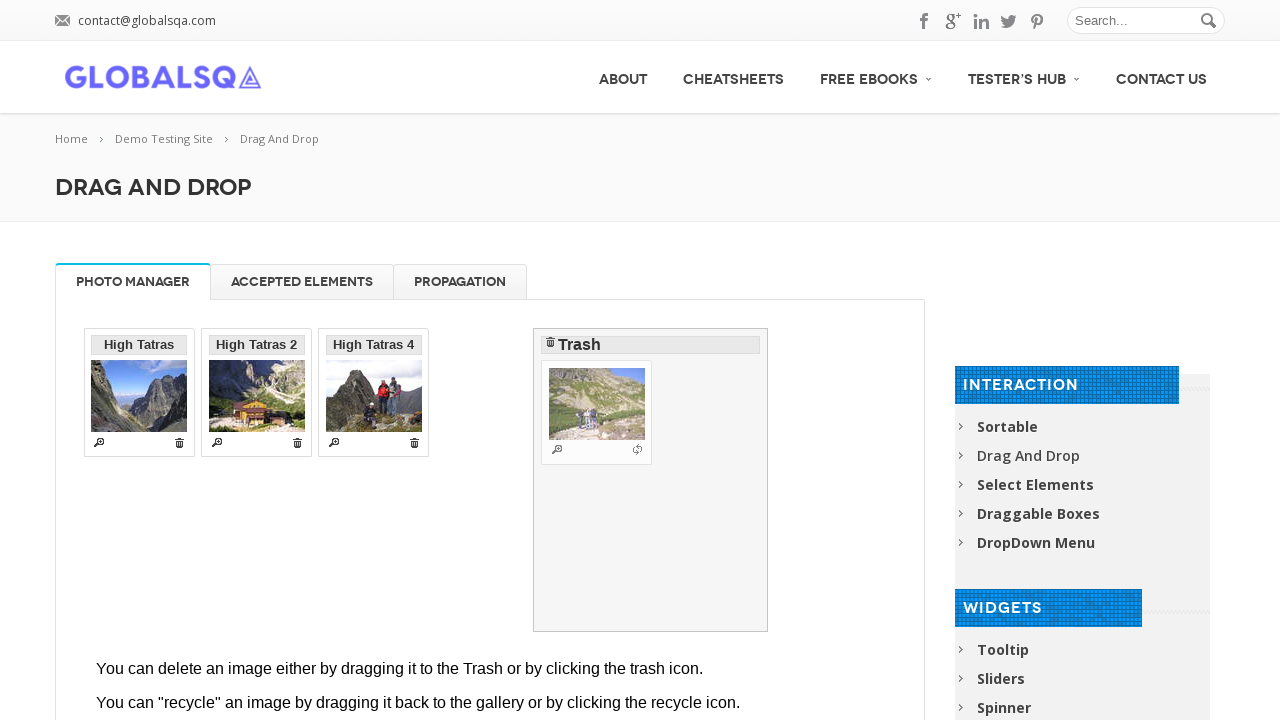

Pressed mouse button down on 'High Tatras 4' at (374, 393)
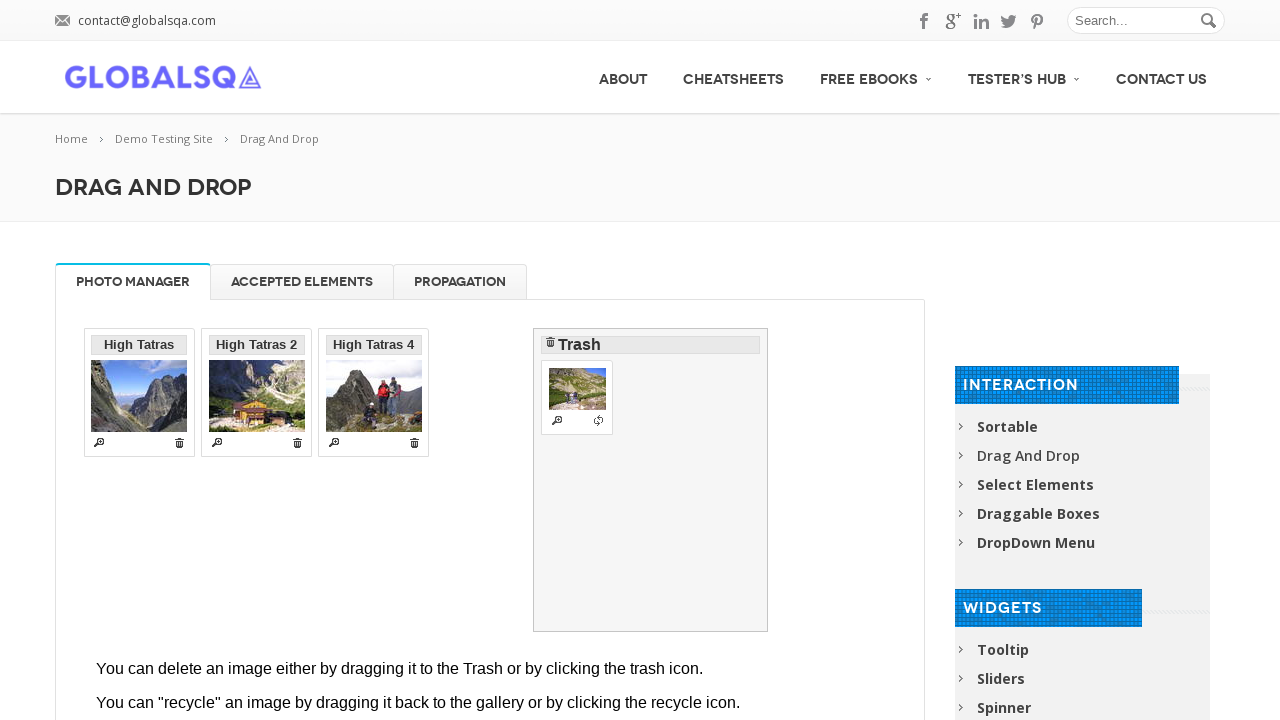

Moved mouse to trash container while holding button down at (651, 480) on [rel-title="Photo Manager"] iframe >> internal:control=enter-frame >> #trash
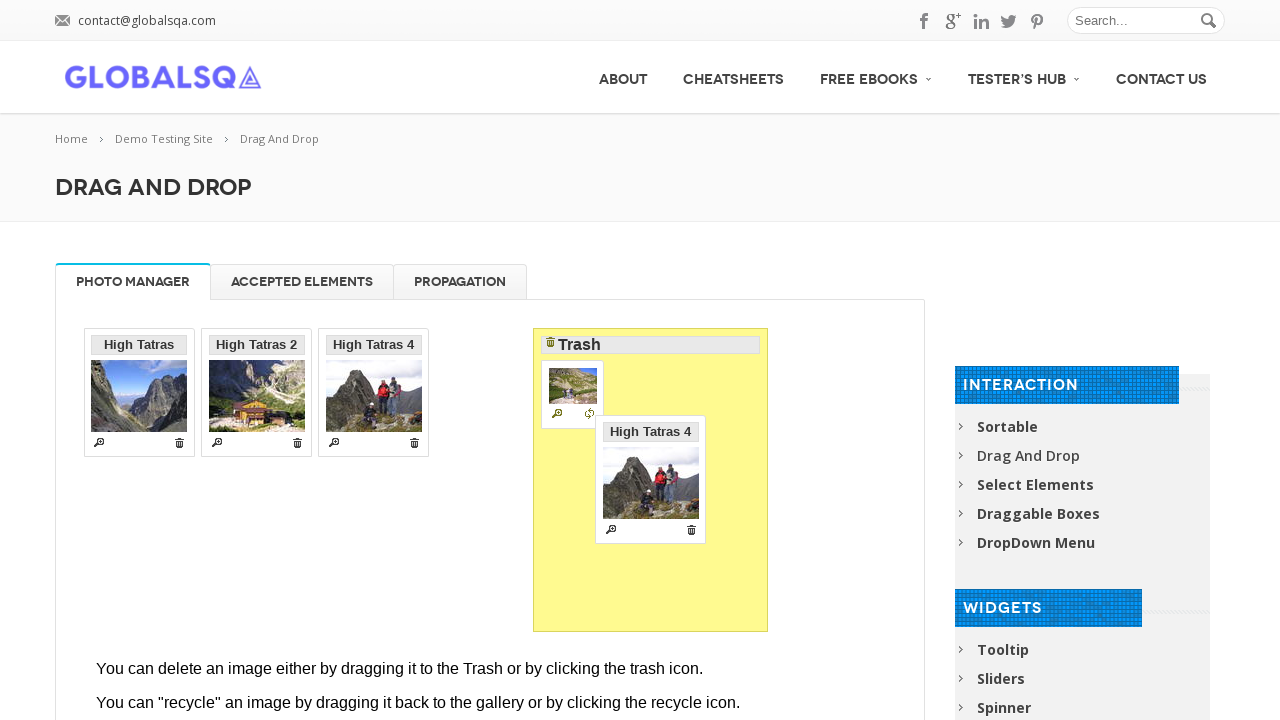

Released mouse button to drop 'High Tatras 4' into trash at (651, 480)
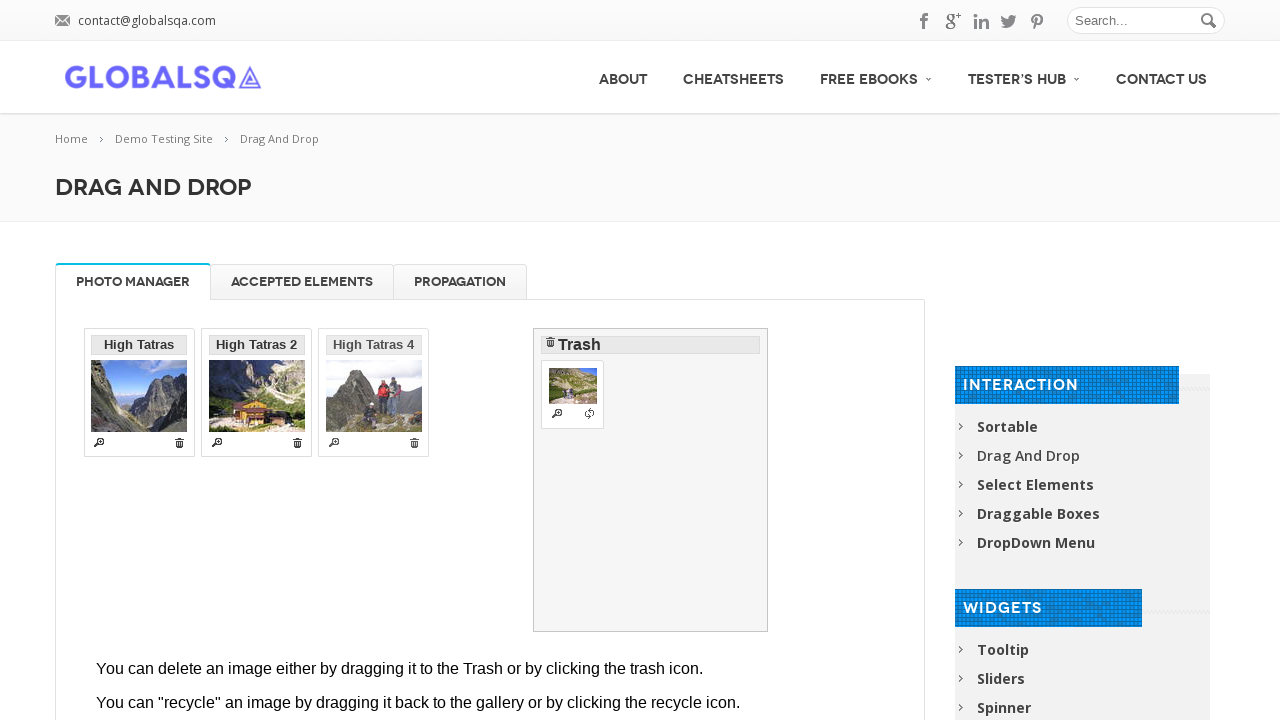

Verified both 'High Tatras 3' and 'High Tatras 4' are in the trash container
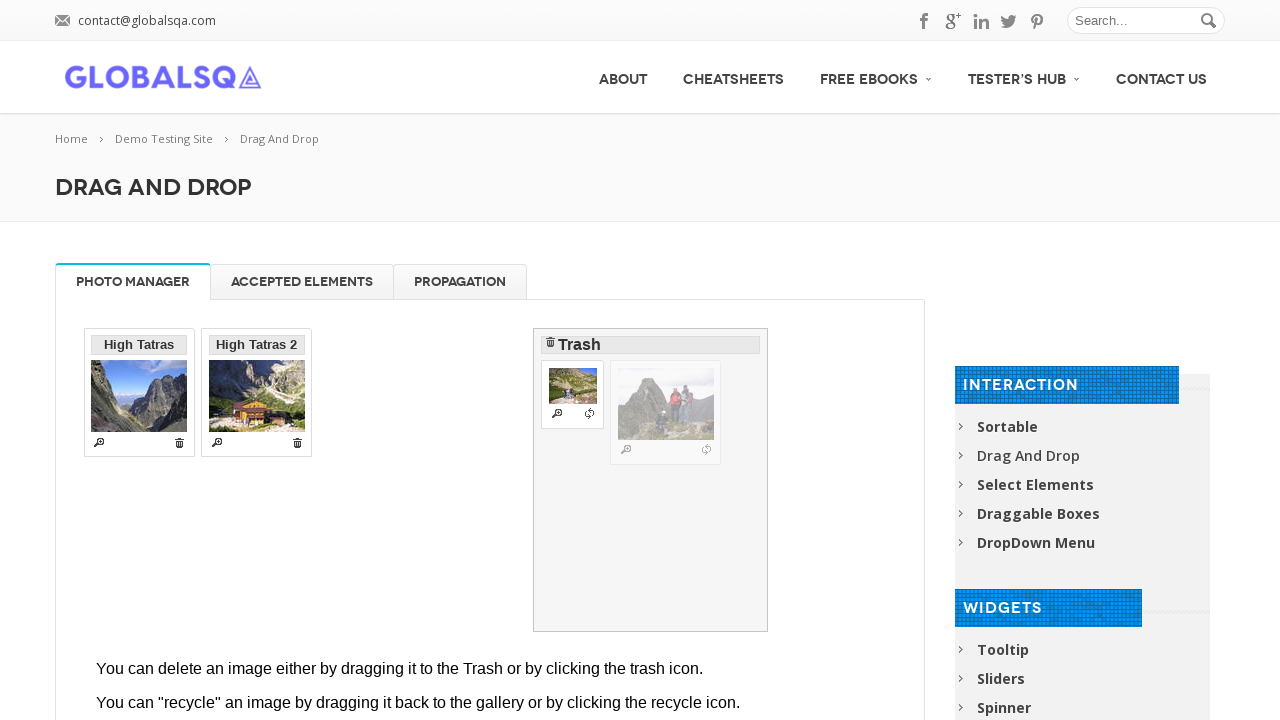

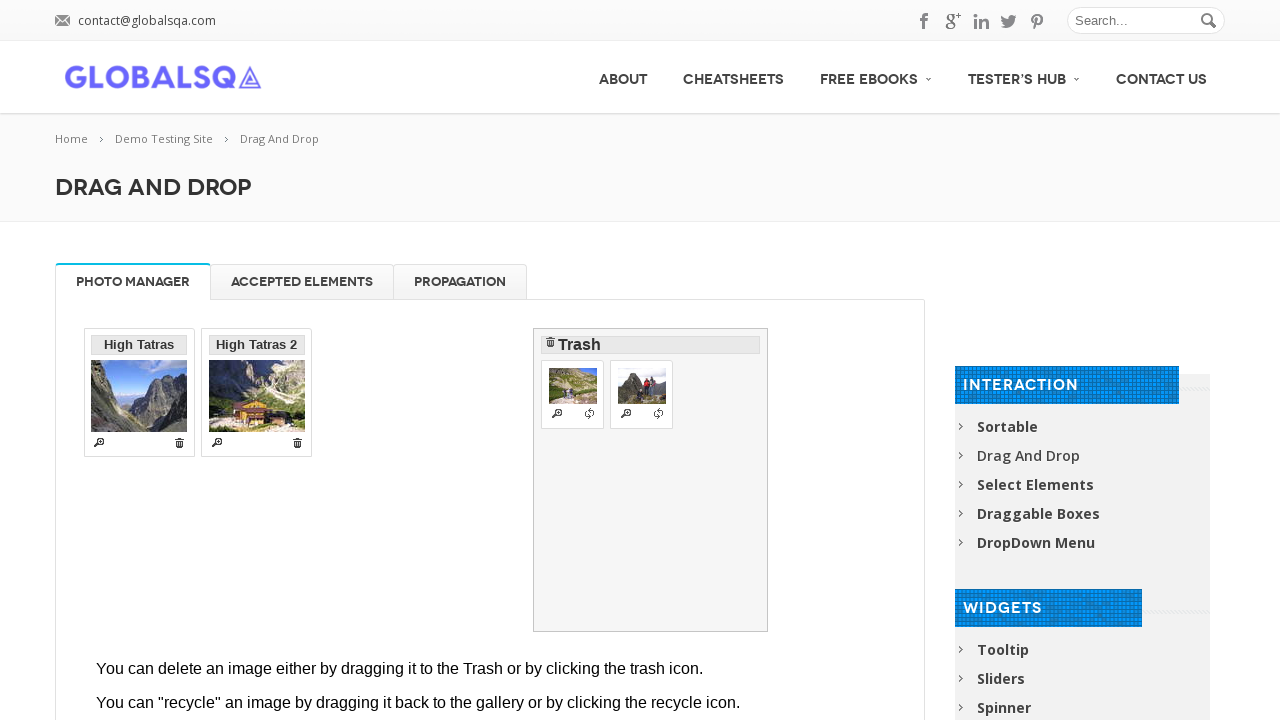